Tests handling a confirmation alert with OK and Cancel buttons by navigating to the confirm alert tab, triggering the alert, and dismissing it

Starting URL: https://demo.automationtesting.in/Alerts.html

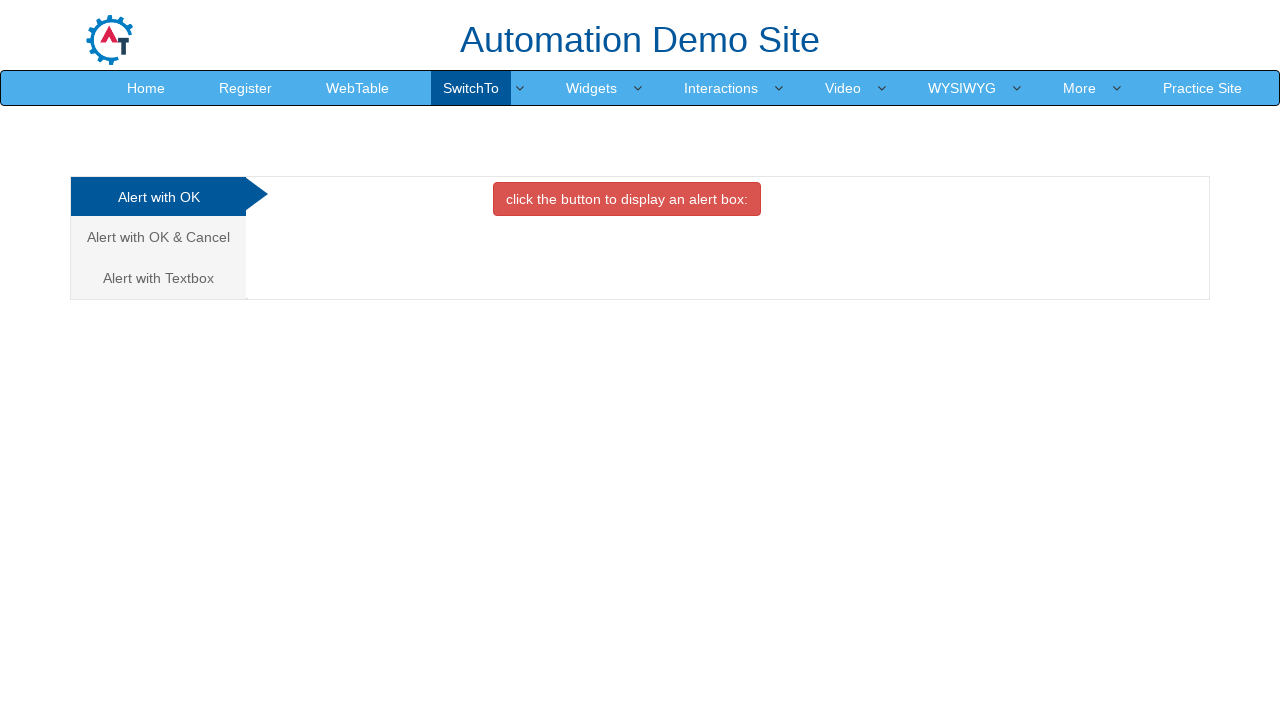

Set up dialog handler to dismiss confirmation alerts
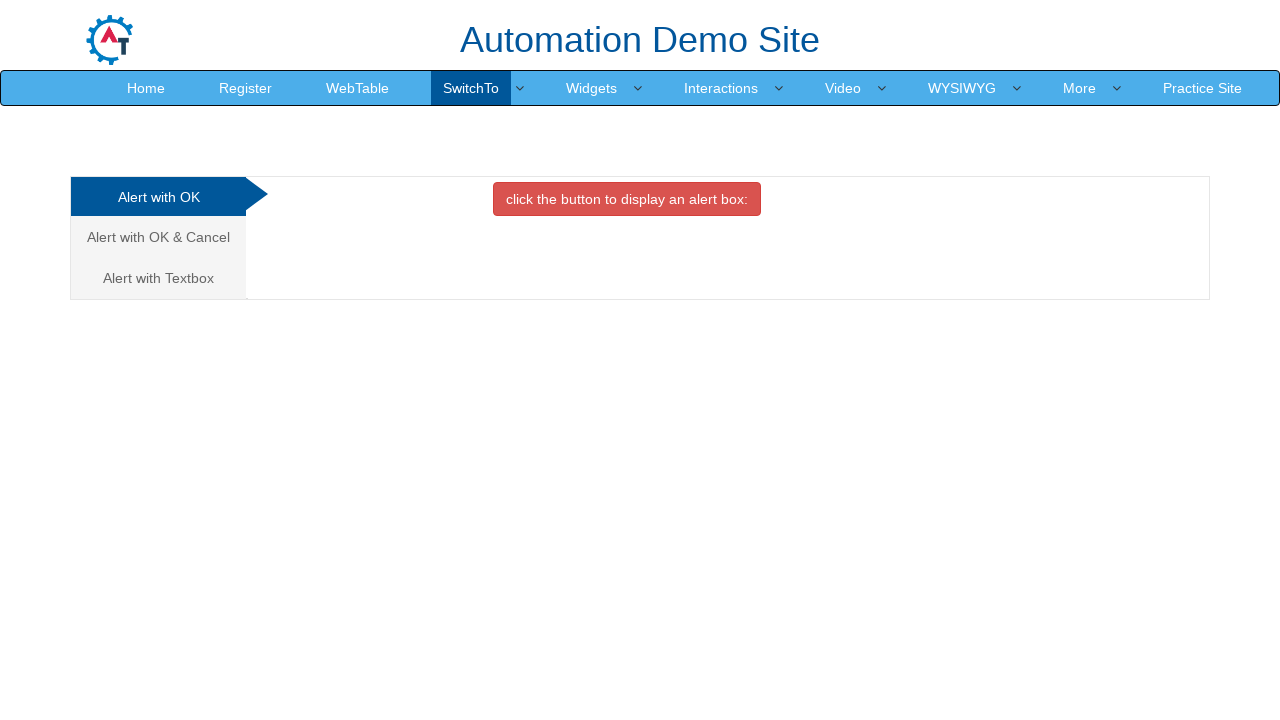

Clicked on the 'Alert with OK & Cancel' tab at (158, 237) on xpath=//a[normalize-space()='Alert with OK & Cancel']
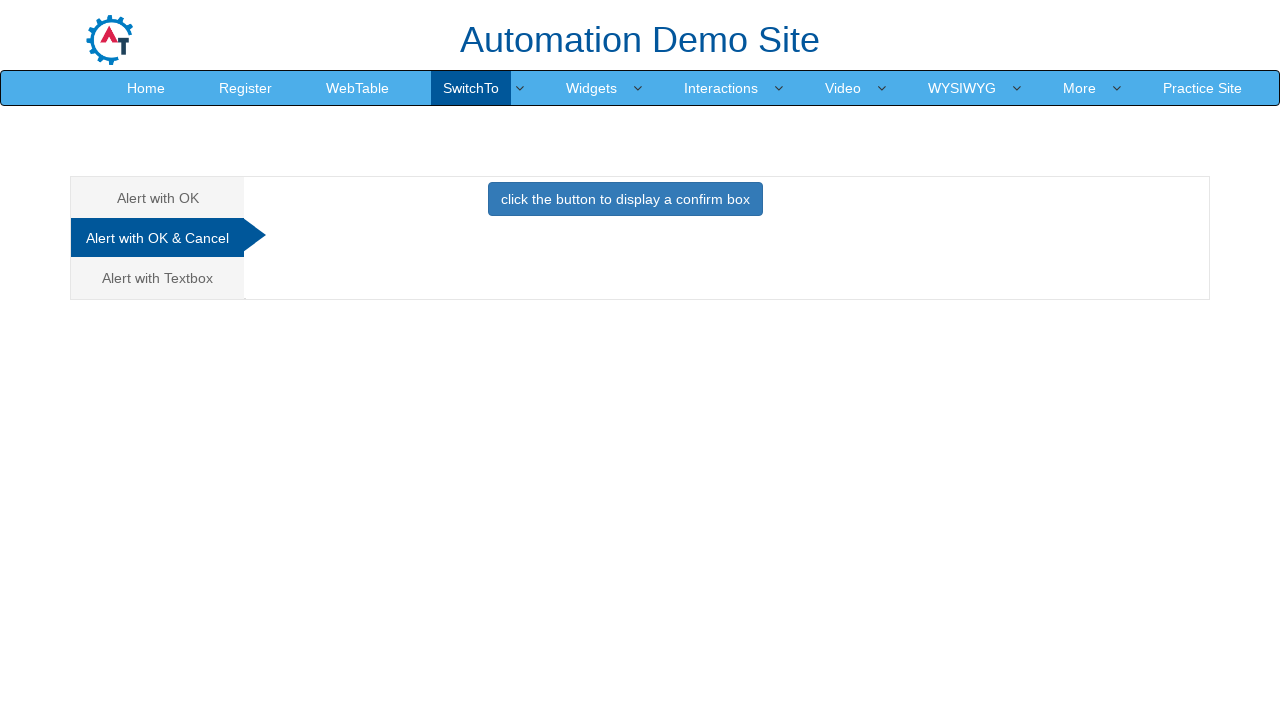

Clicked button to display confirmation alert at (625, 199) on xpath=//button[normalize-space()='click the button to display a confirm box']
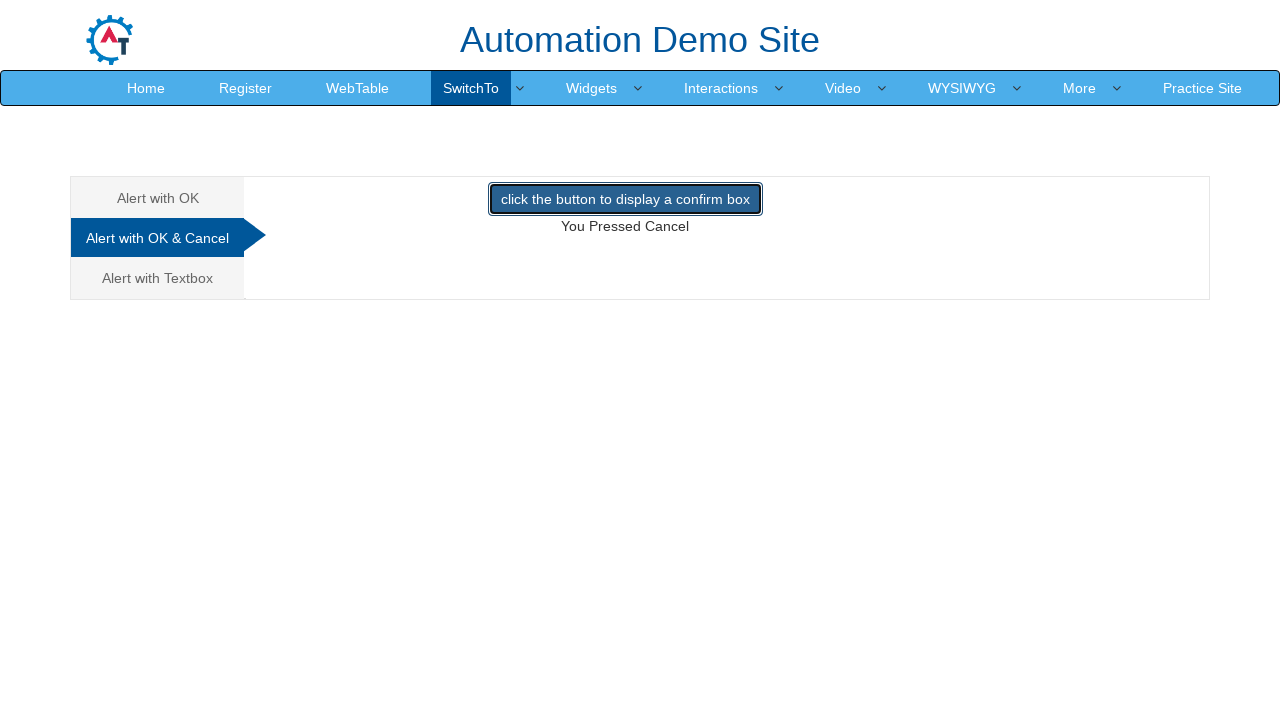

Waited for alert to be handled
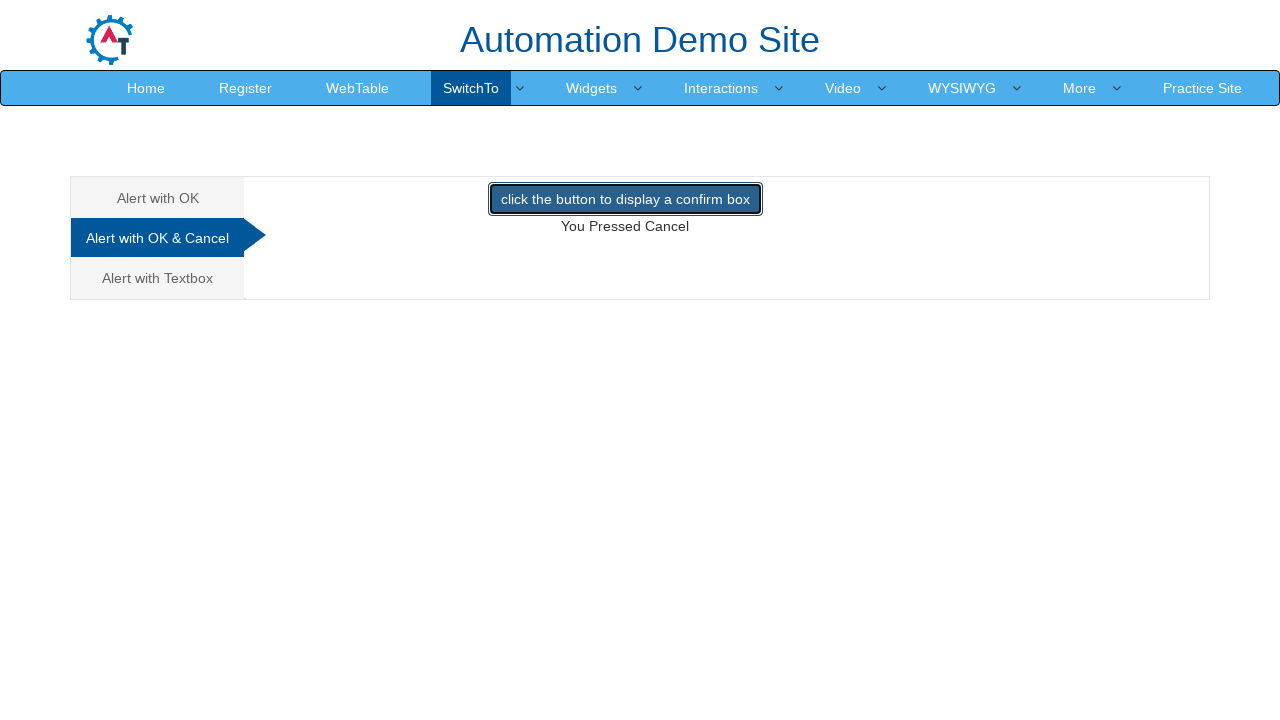

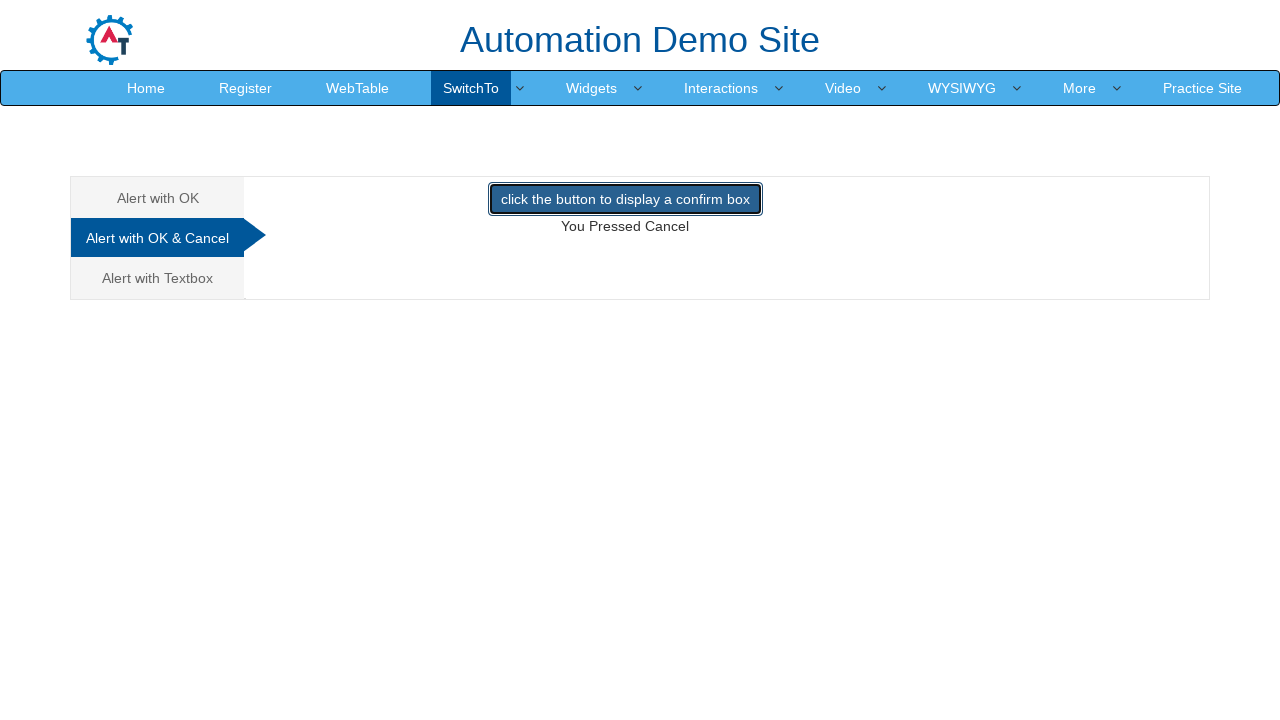